Tests clicking the Female radio button on the practice form.

Starting URL: https://demoqa.com/automation-practice-form

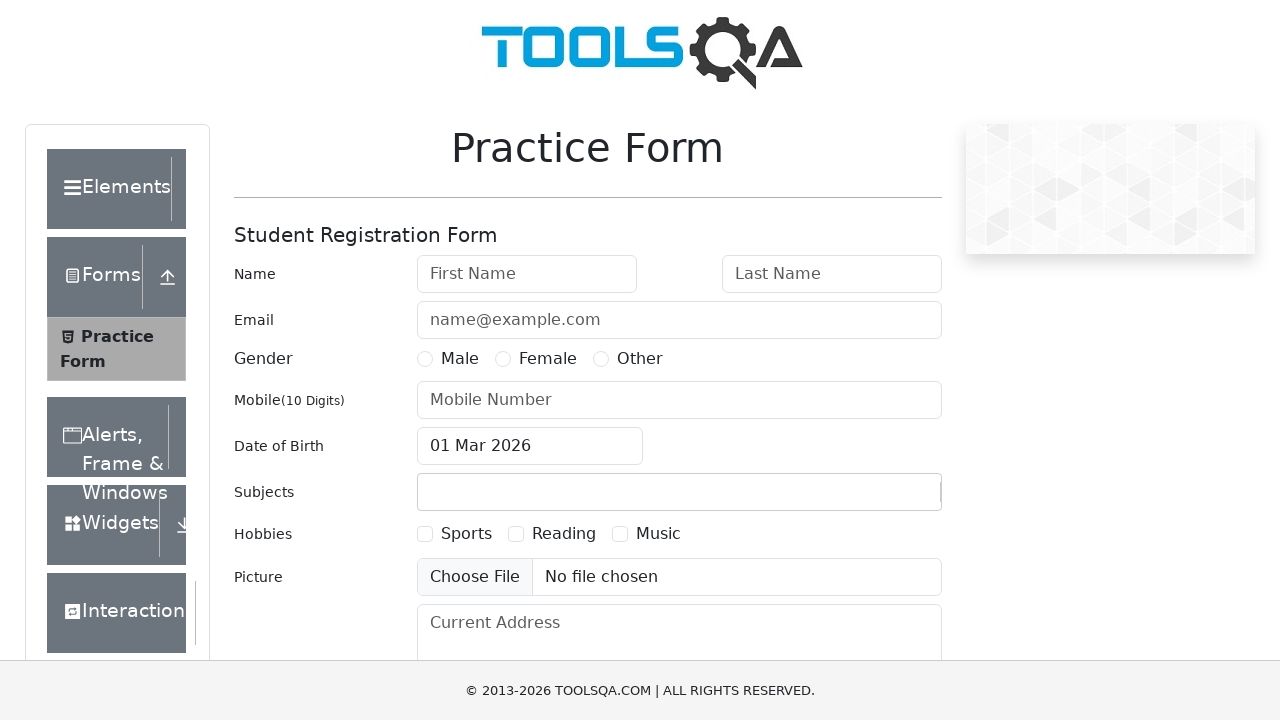

Scrolled down 300px to reveal radio buttons
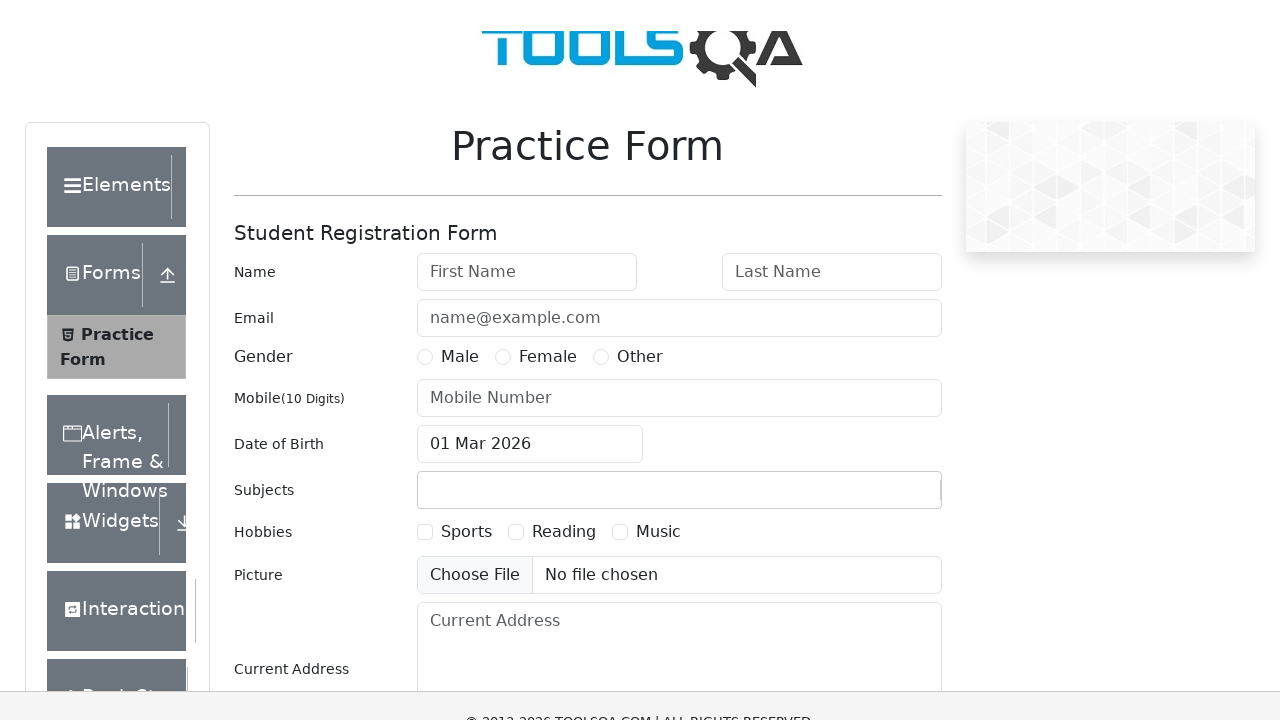

Clicked Female radio button on practice form at (548, 59) on xpath=//label[contains(text(),'Female')]
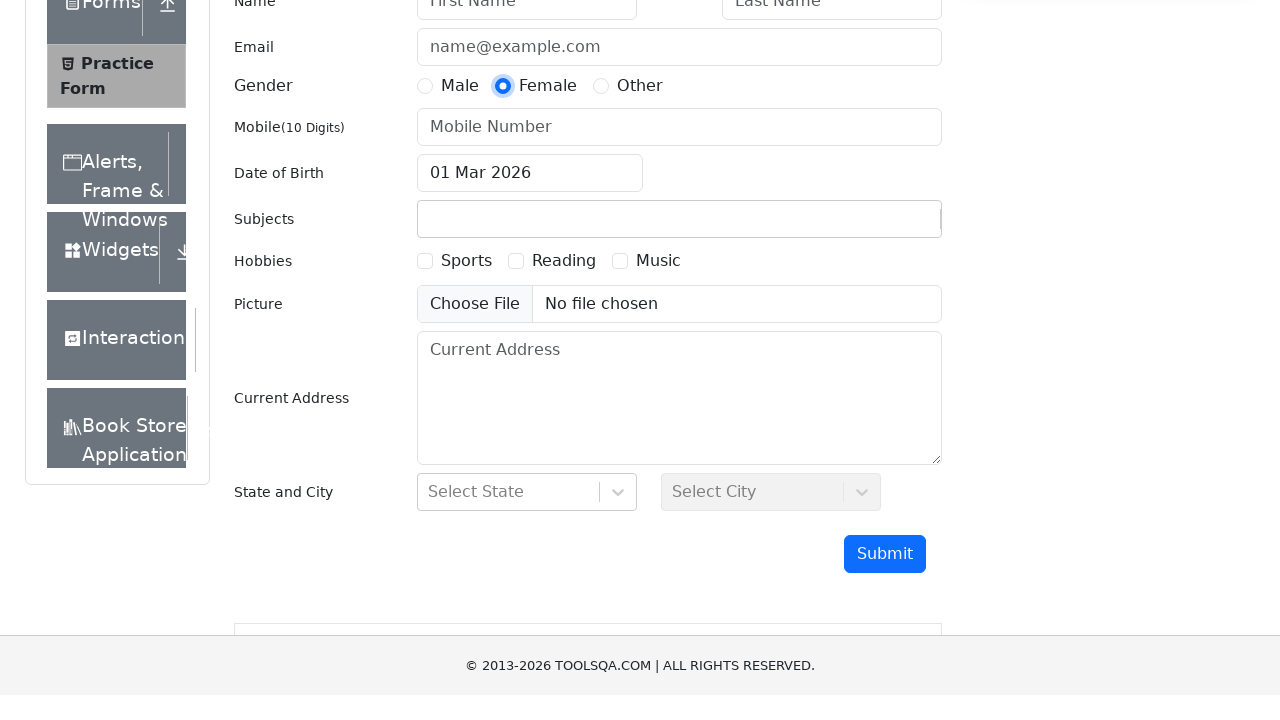

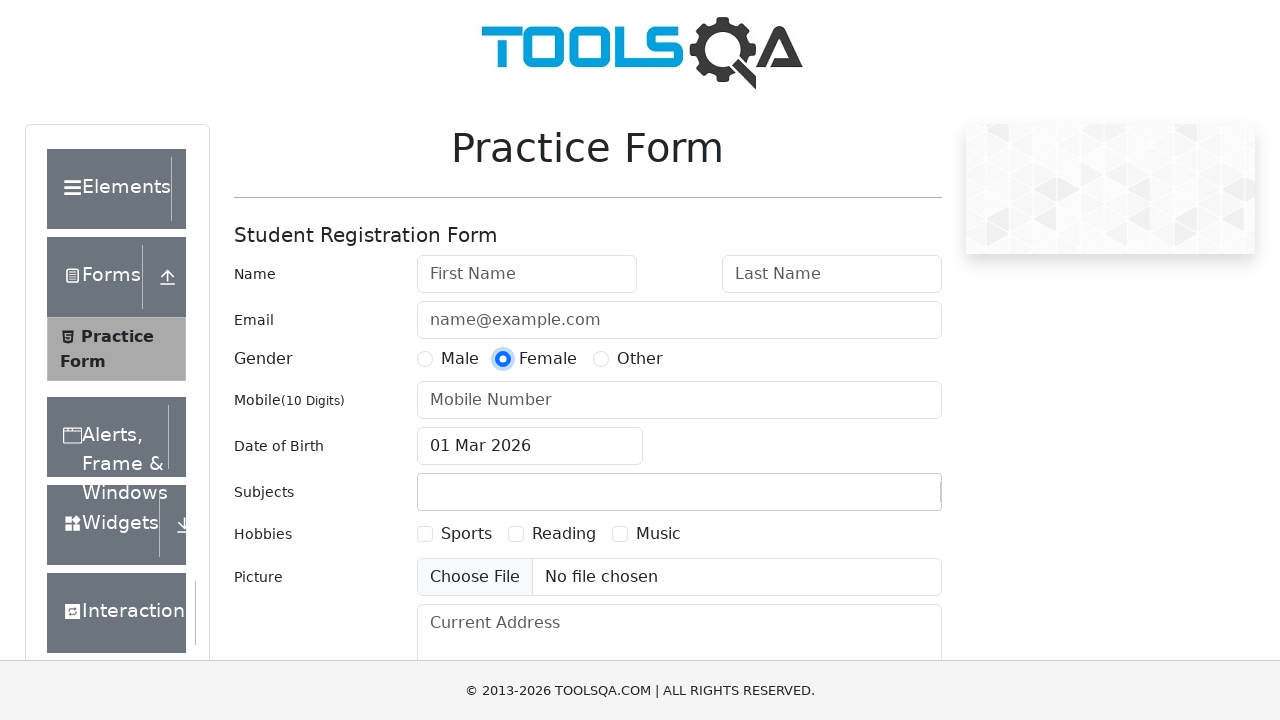